Tests the search functionality on python.org by searching for "pytest" and verifying results are returned

Starting URL: http://www.python.org

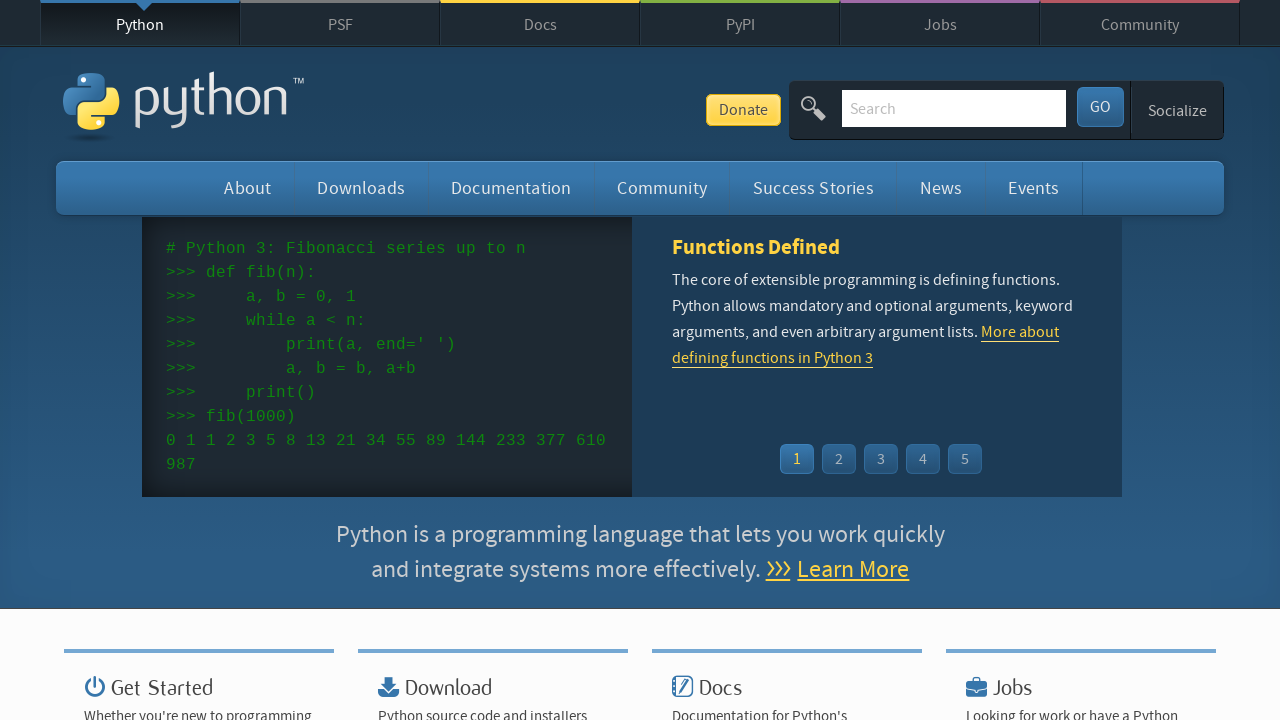

Filled search input field with 'pytest' on input[name='q']
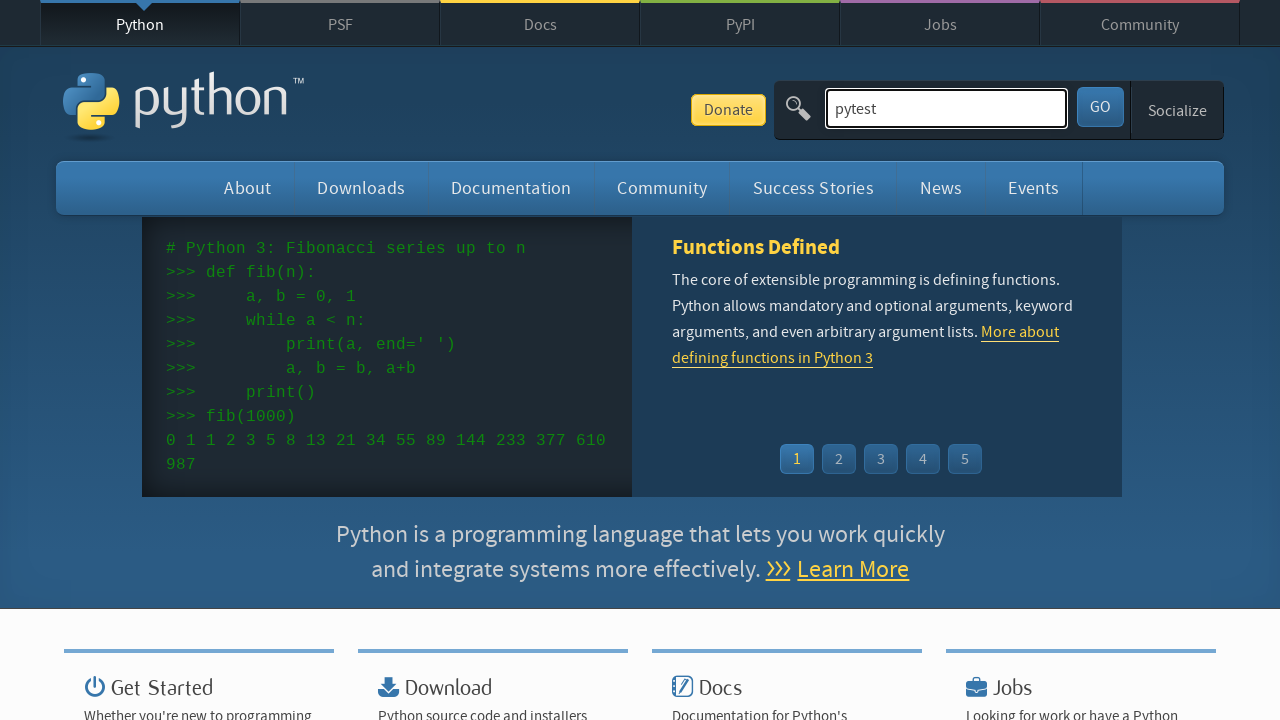

Pressed Enter to submit search query on input[name='q']
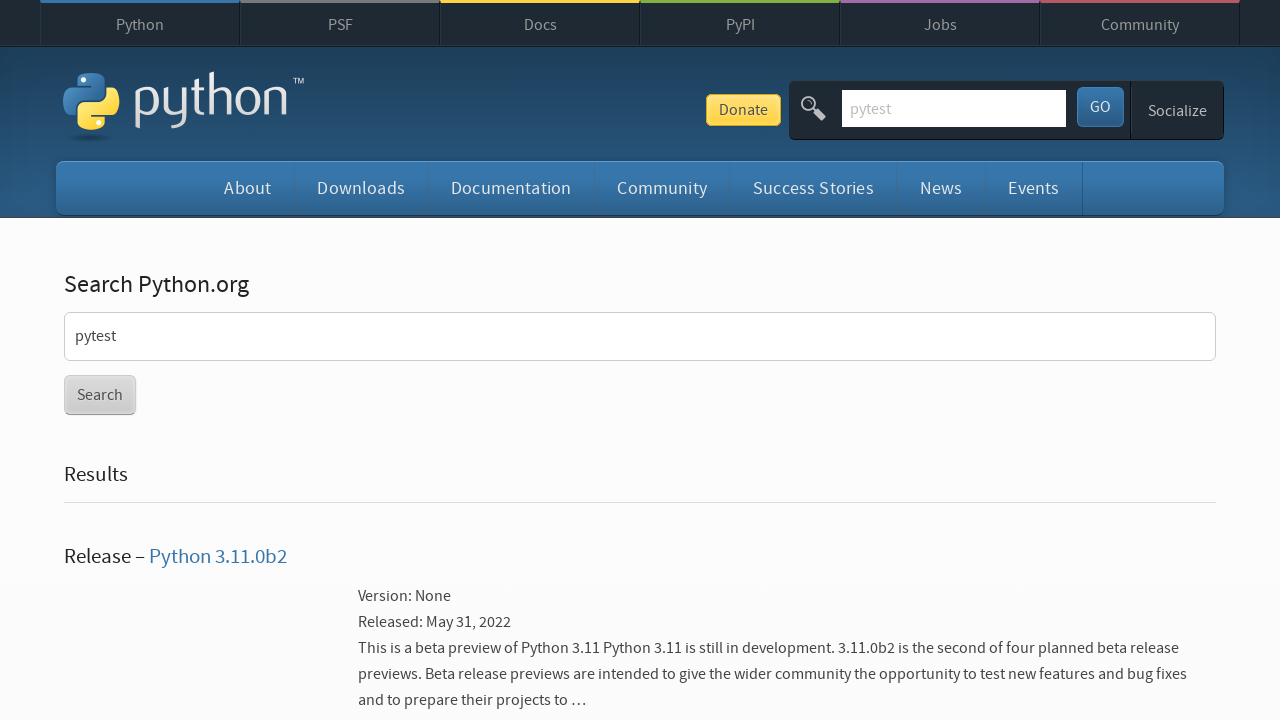

Waited for page to load after search (networkidle)
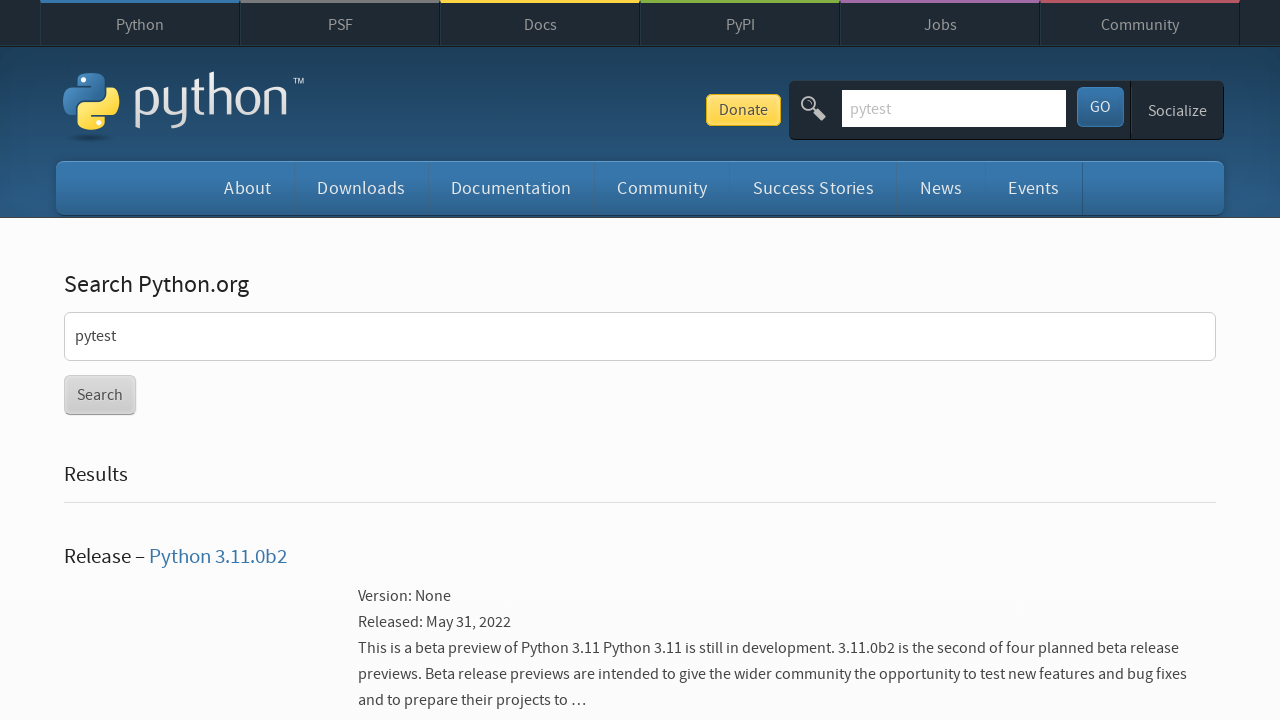

Verified that search results are present (no 'No results found' message)
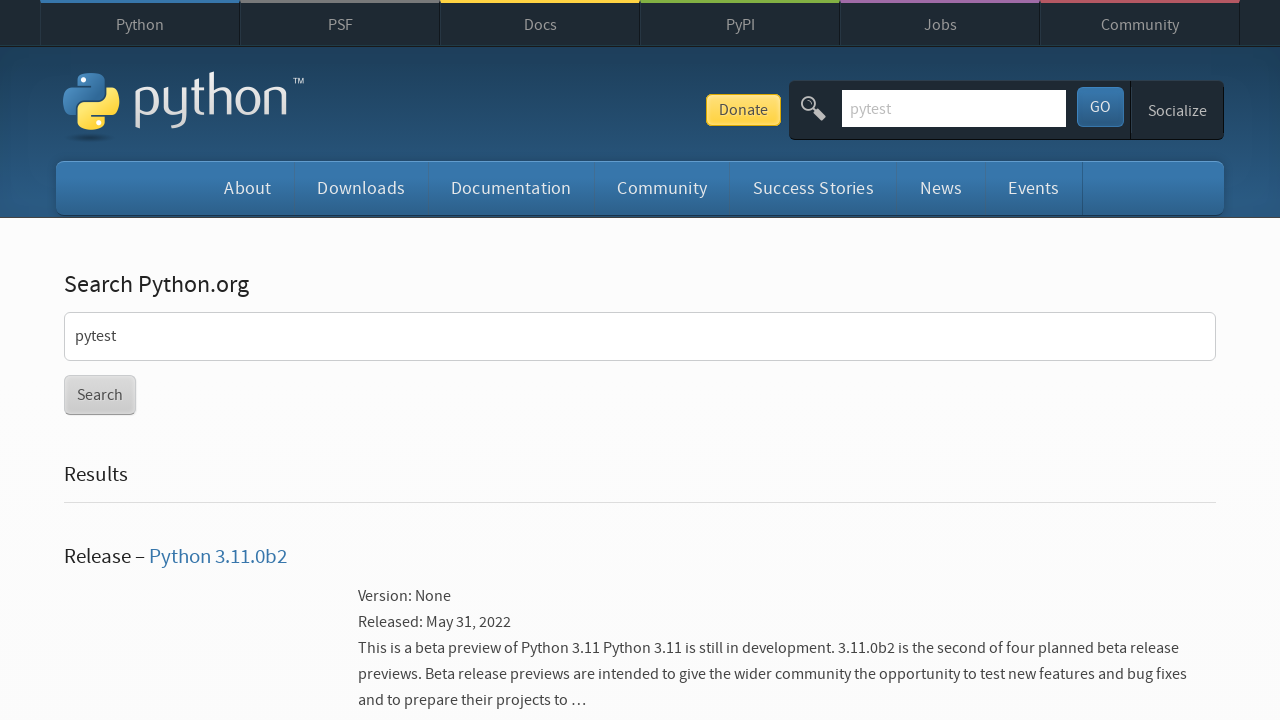

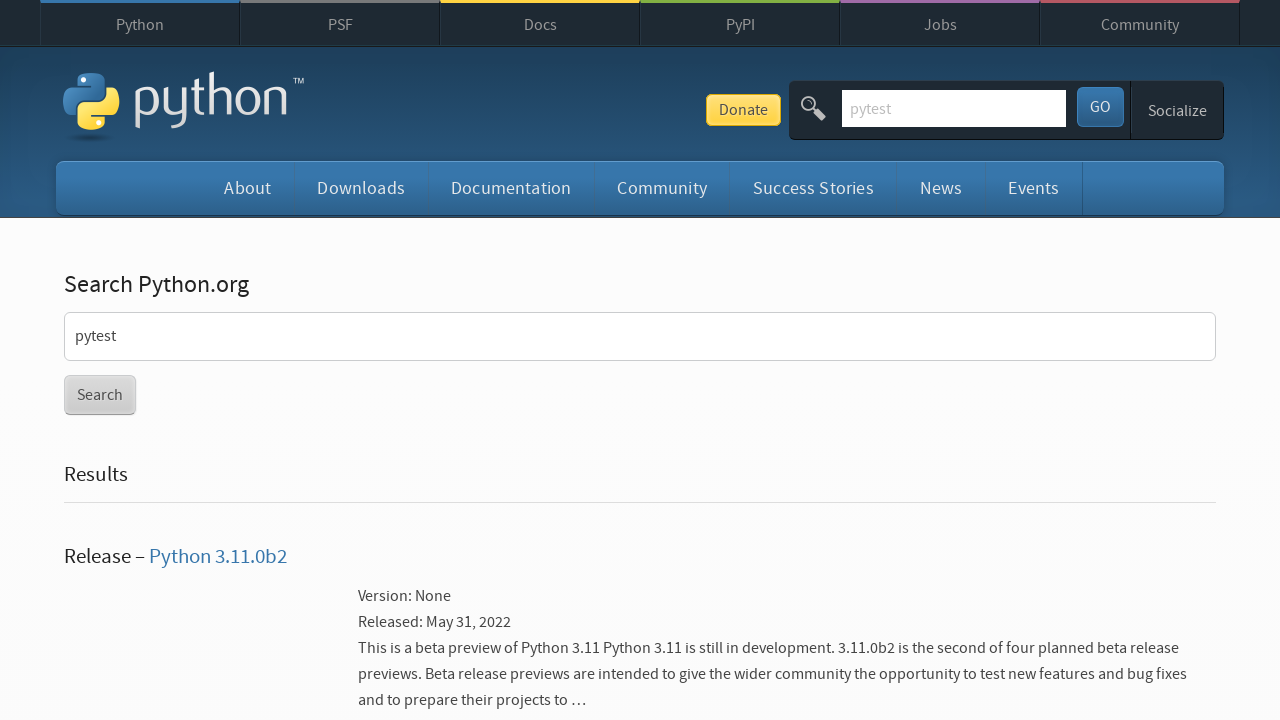